Solves a math problem on the page by calculating a formula based on displayed value, then fills the answer and submits the form with checkboxes selected

Starting URL: http://suninjuly.github.io/math.html

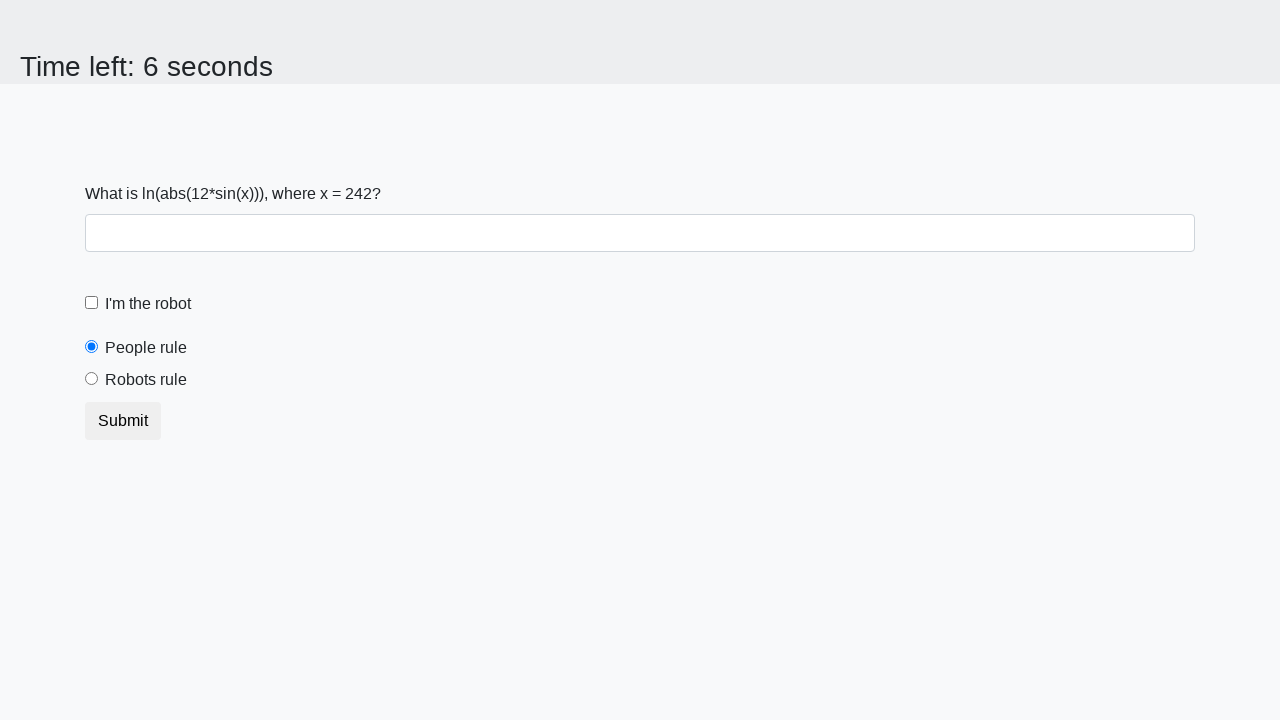

Retrieved the mathematical value from the page
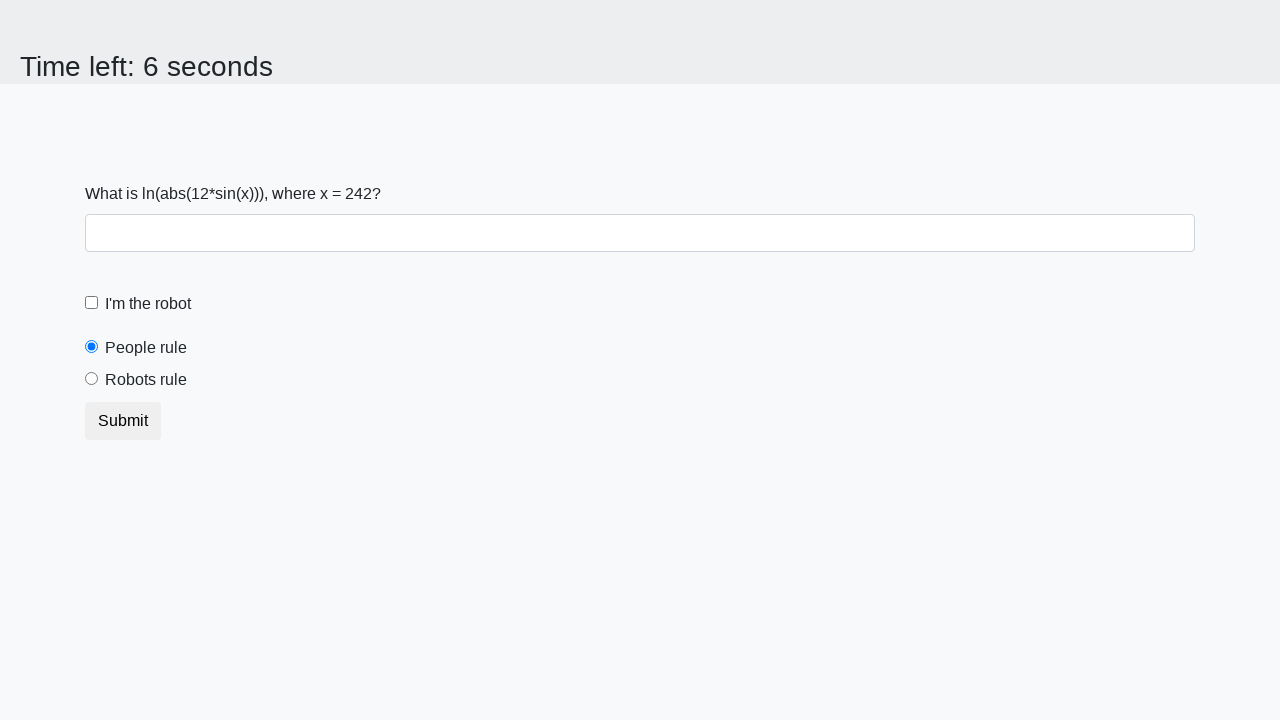

Calculated the formula result: log(abs(12*sin(x)))
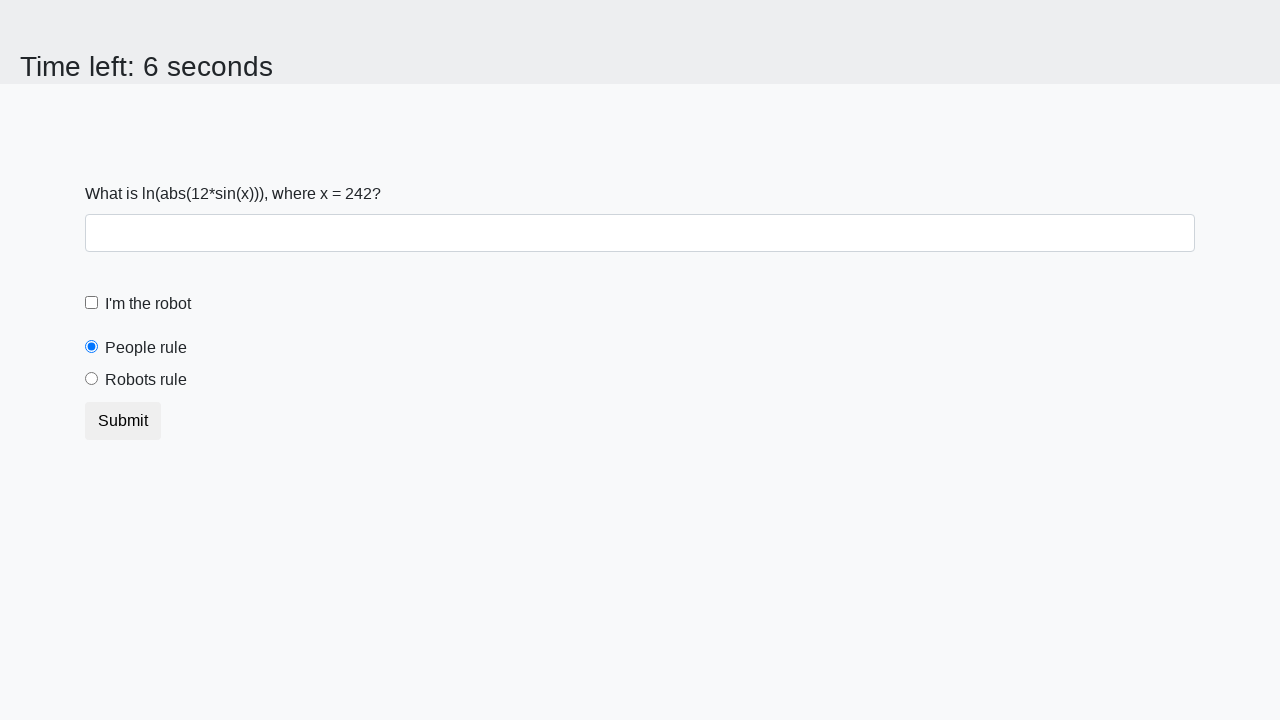

Filled the answer field with calculated result on #answer
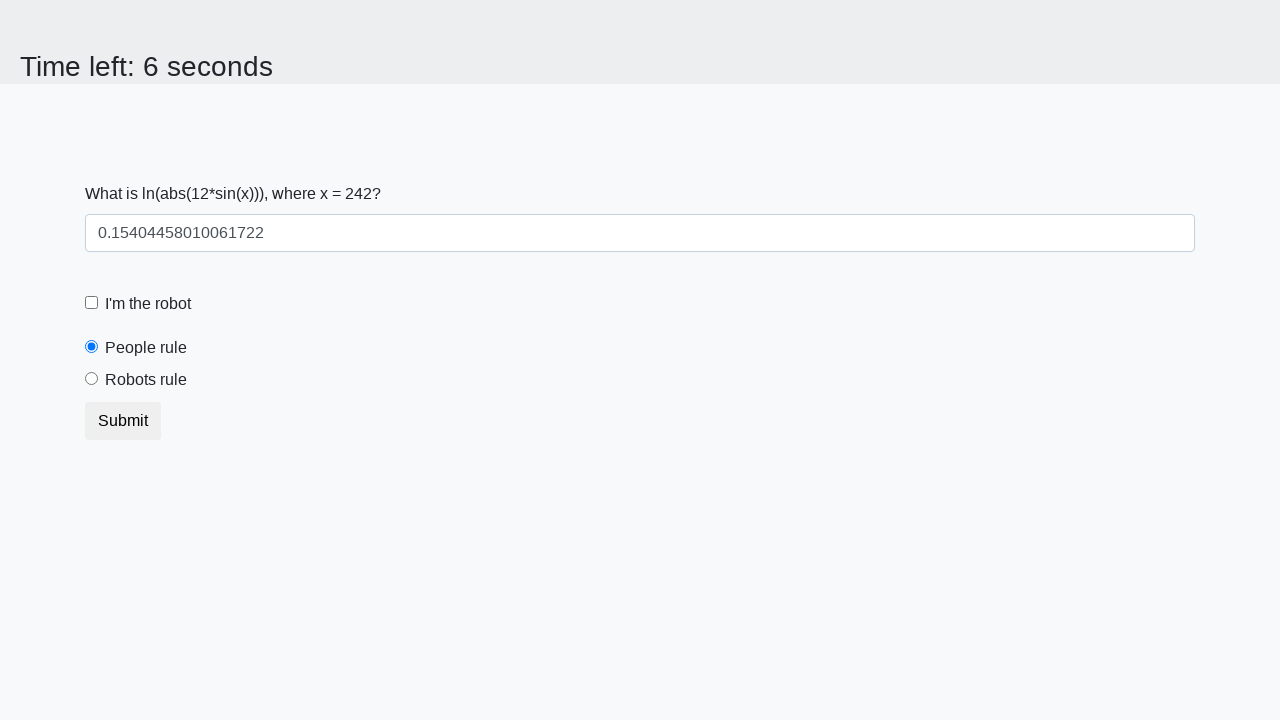

Clicked the robot checkbox at (92, 303) on #robotCheckbox
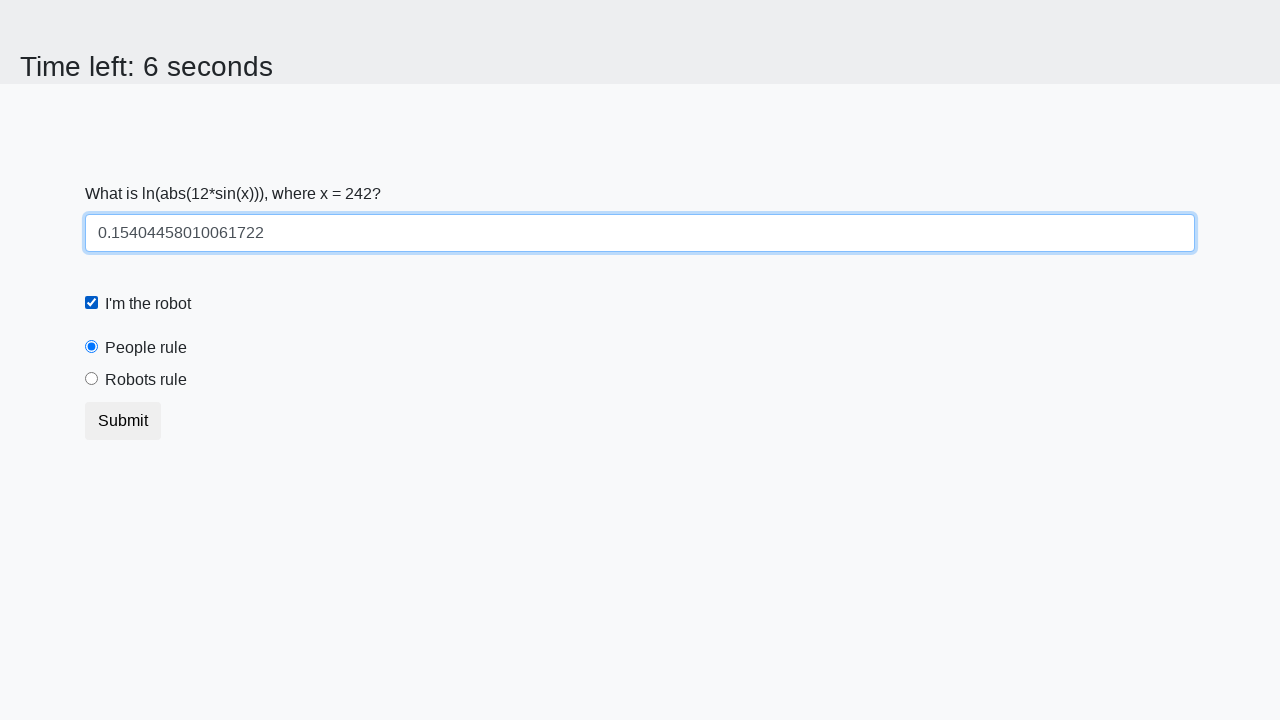

Clicked the robots rule radio button at (92, 379) on #robotsRule
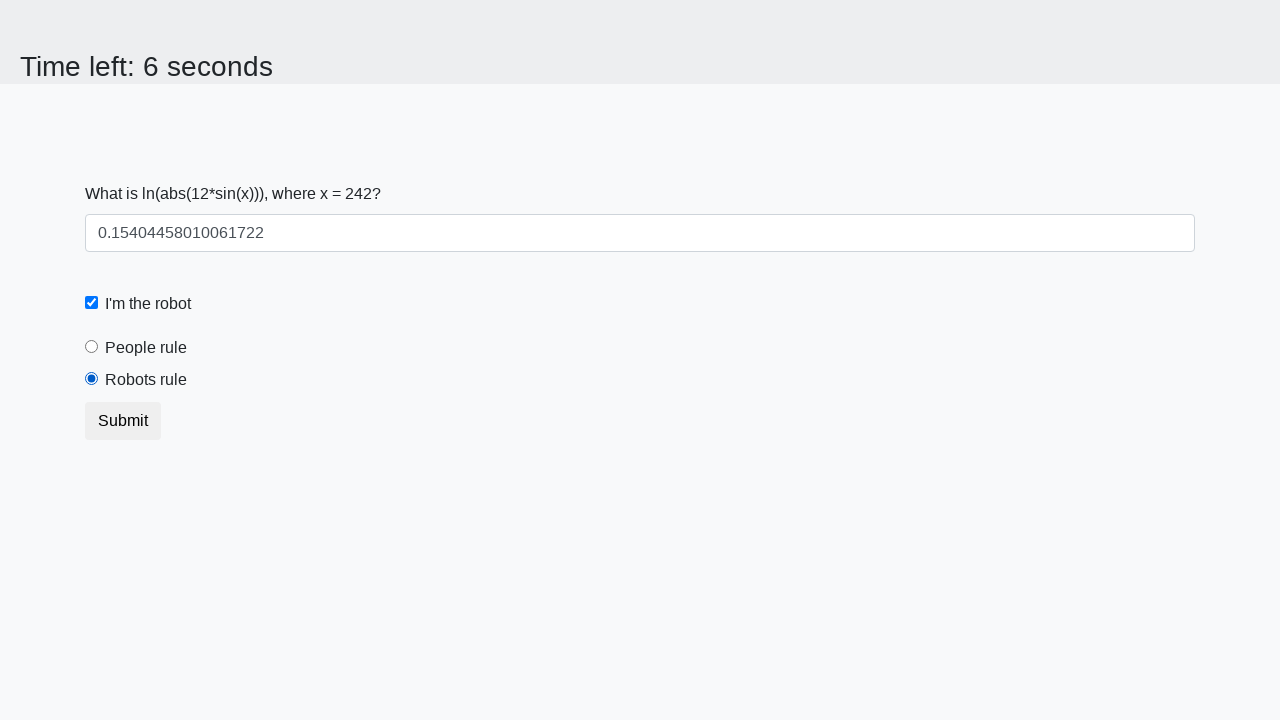

Submitted the form at (123, 421) on button
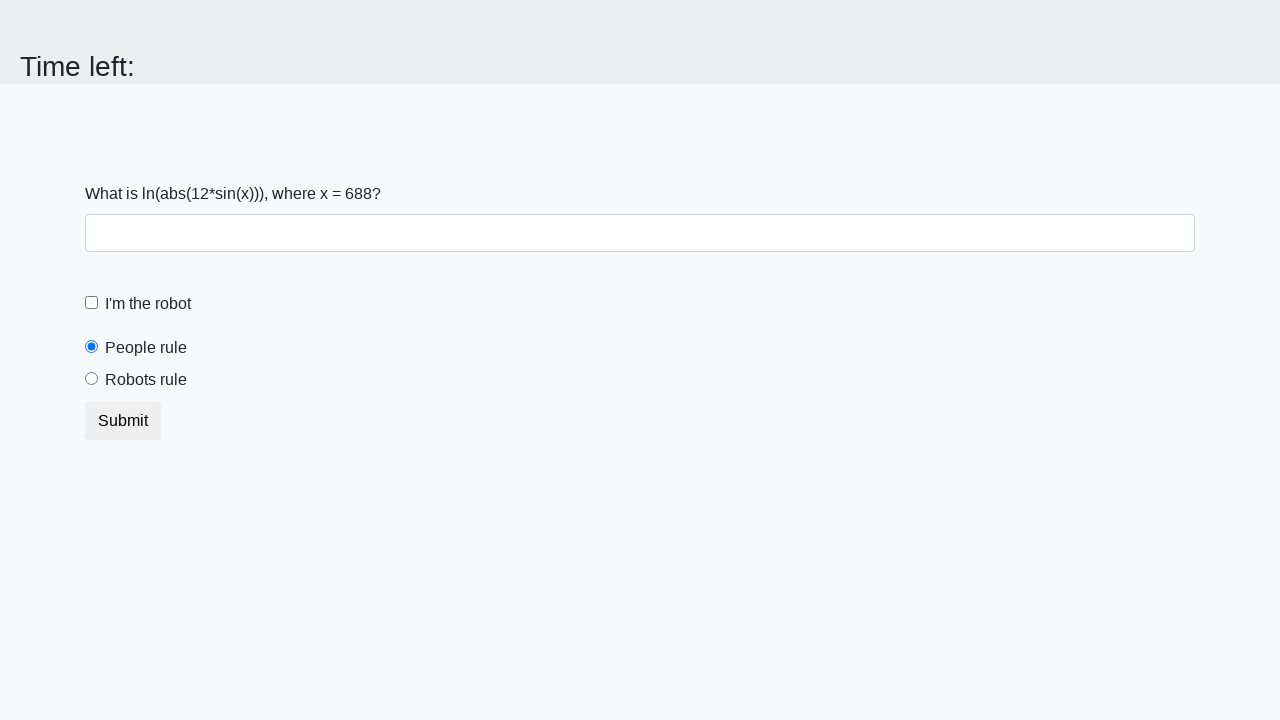

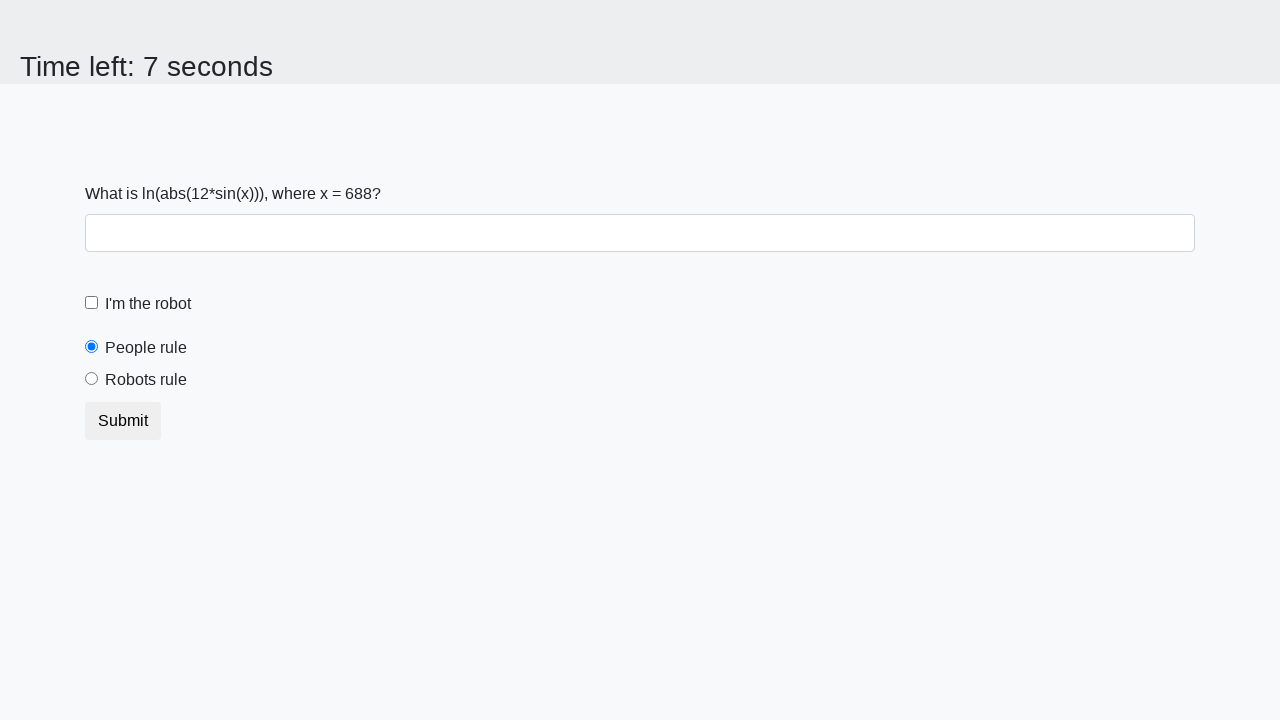